Tests explicit wait for invisibility by clicking a Start button, waiting for a loading icon to disappear, and verifying the result text shows "Hello World!"

Starting URL: https://automationfc.github.io/dynamic-loading/

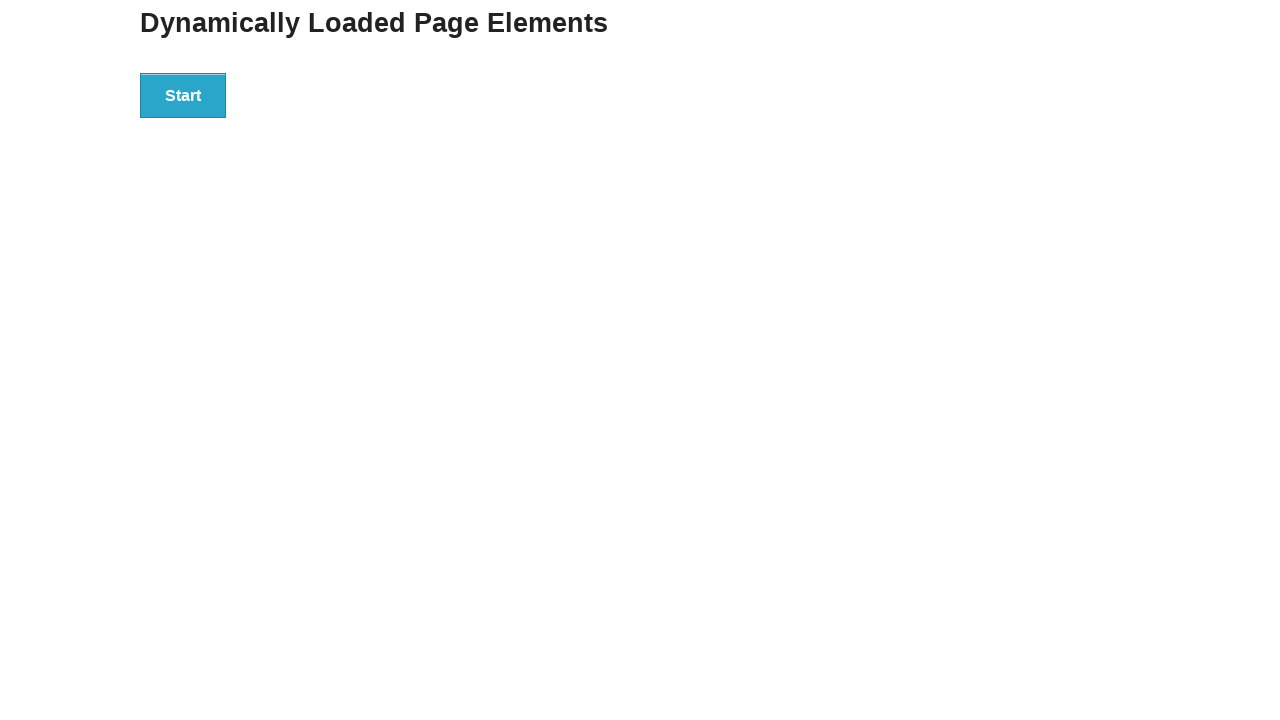

Clicked Start button at (183, 95) on xpath=//div[@id='start']/button
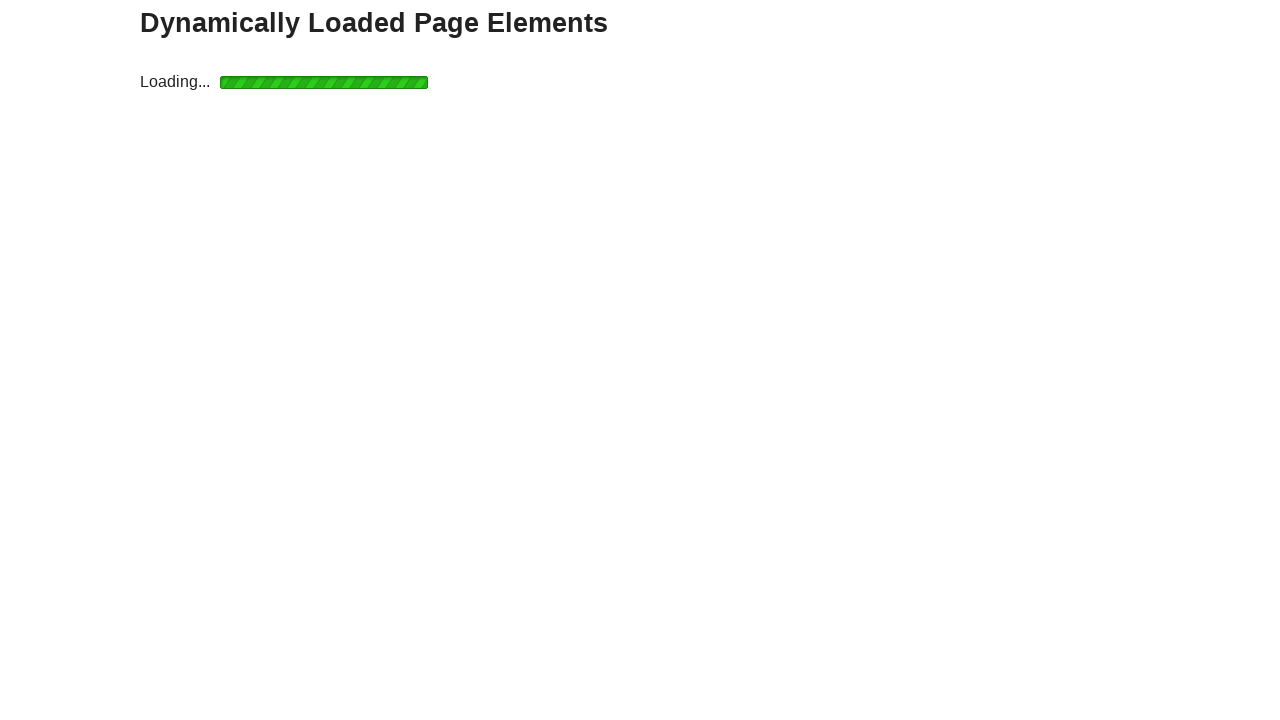

Waited for loading icon to become invisible
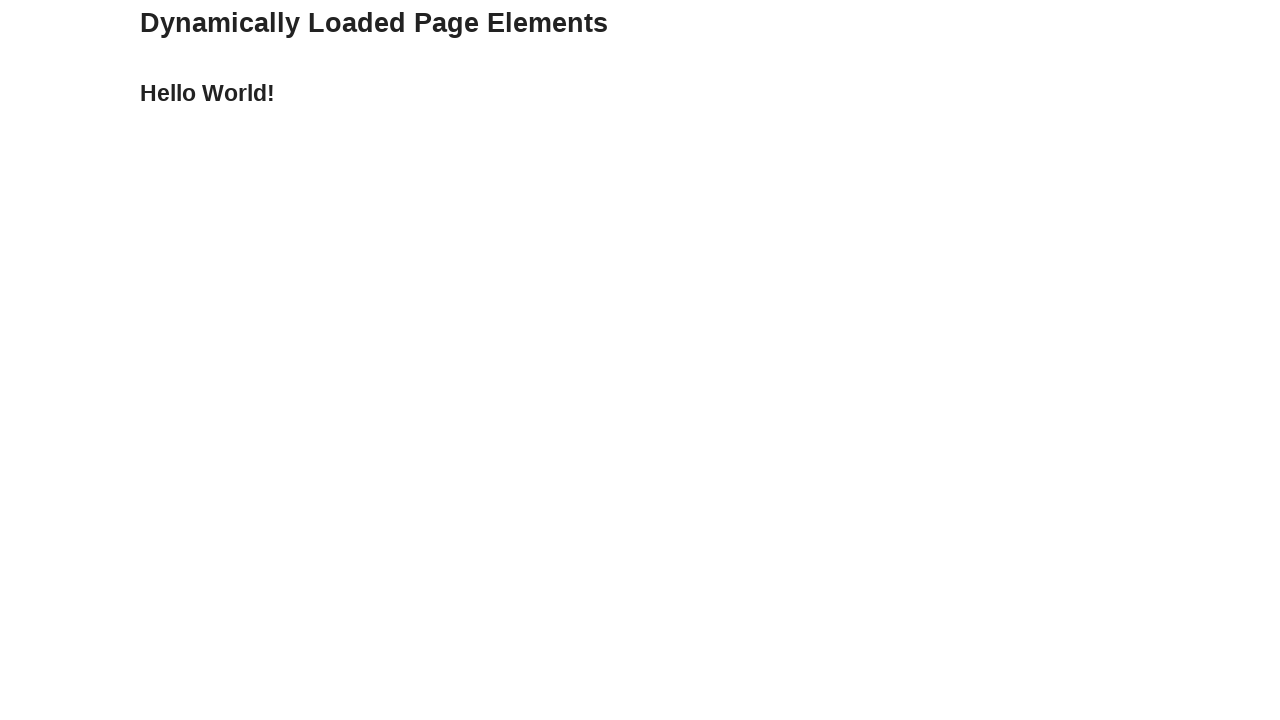

Retrieved result text content
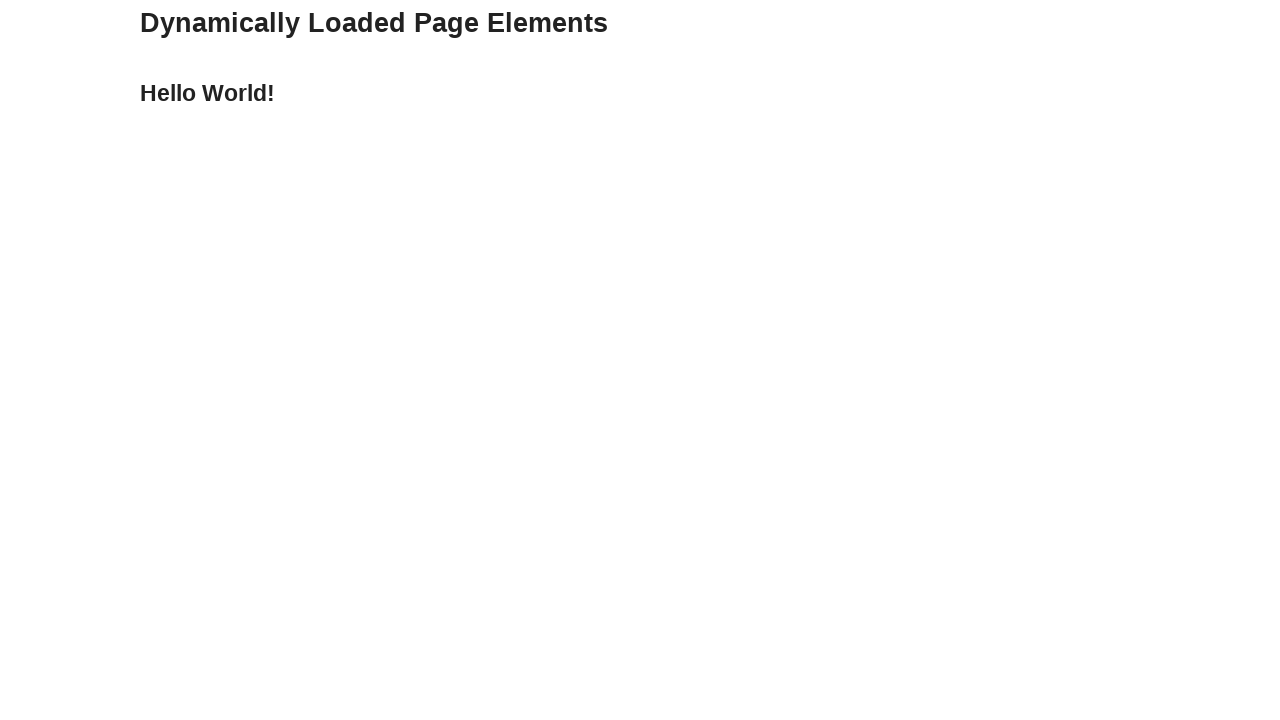

Verified result text equals 'Hello World!'
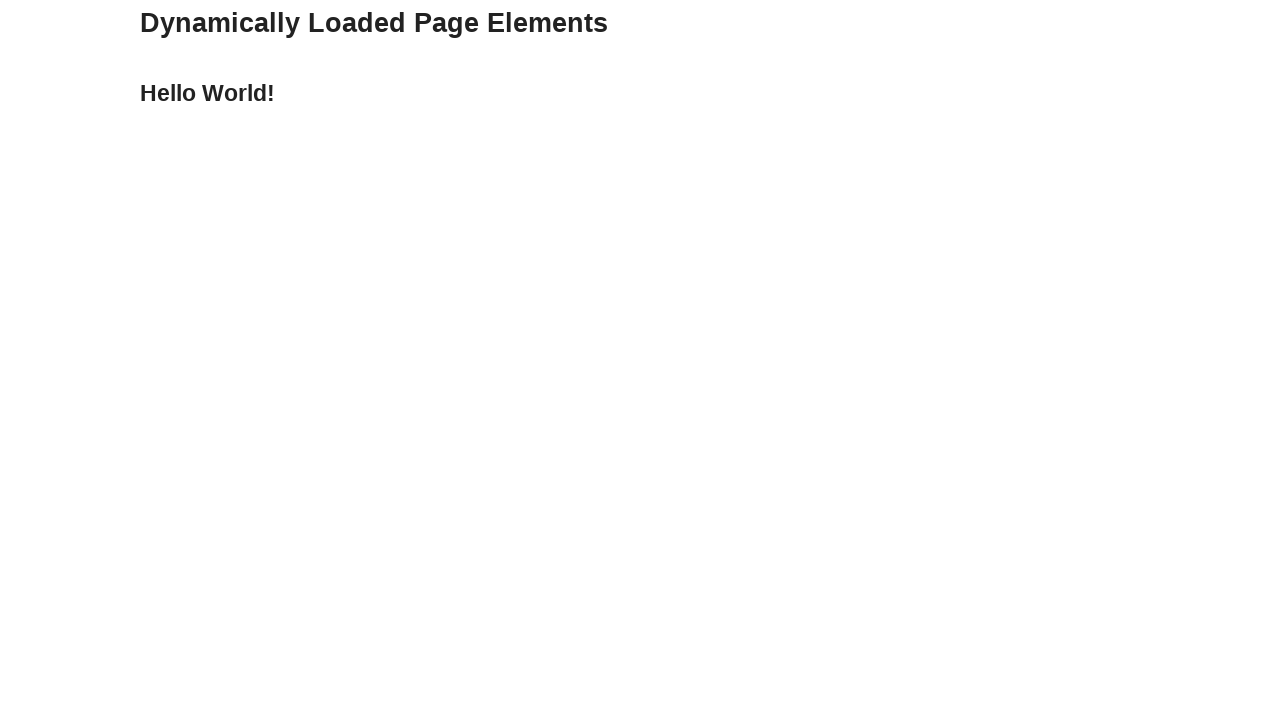

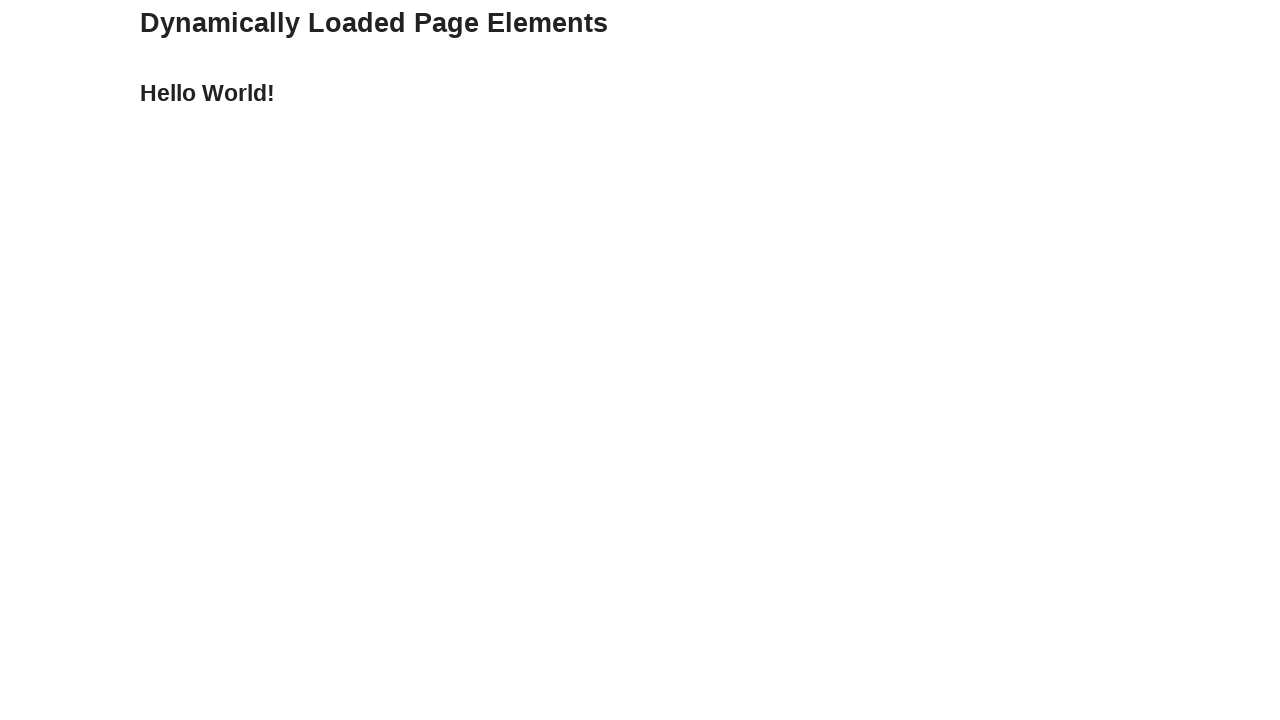